Tests drag and drop functionality by dragging an element to two different drop targets sequentially

Starting URL: https://v1.training-support.net/selenium/drag-drop

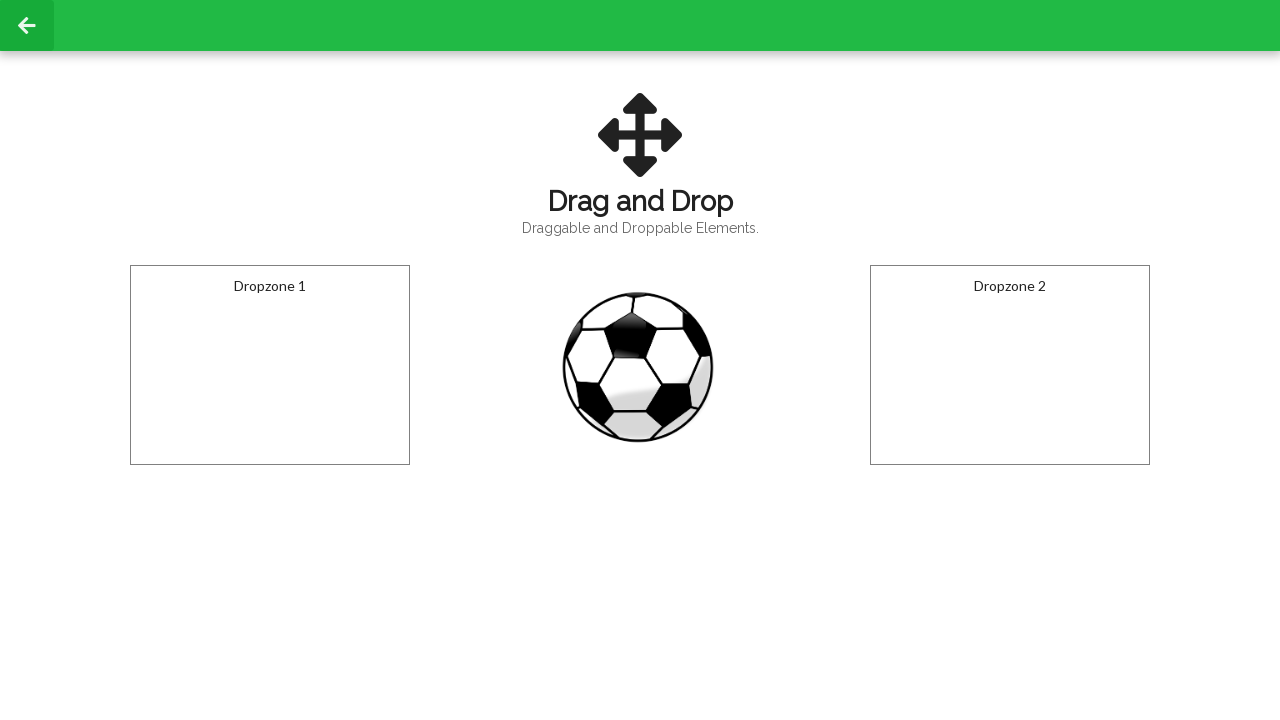

Located draggable element with id 'draggable'
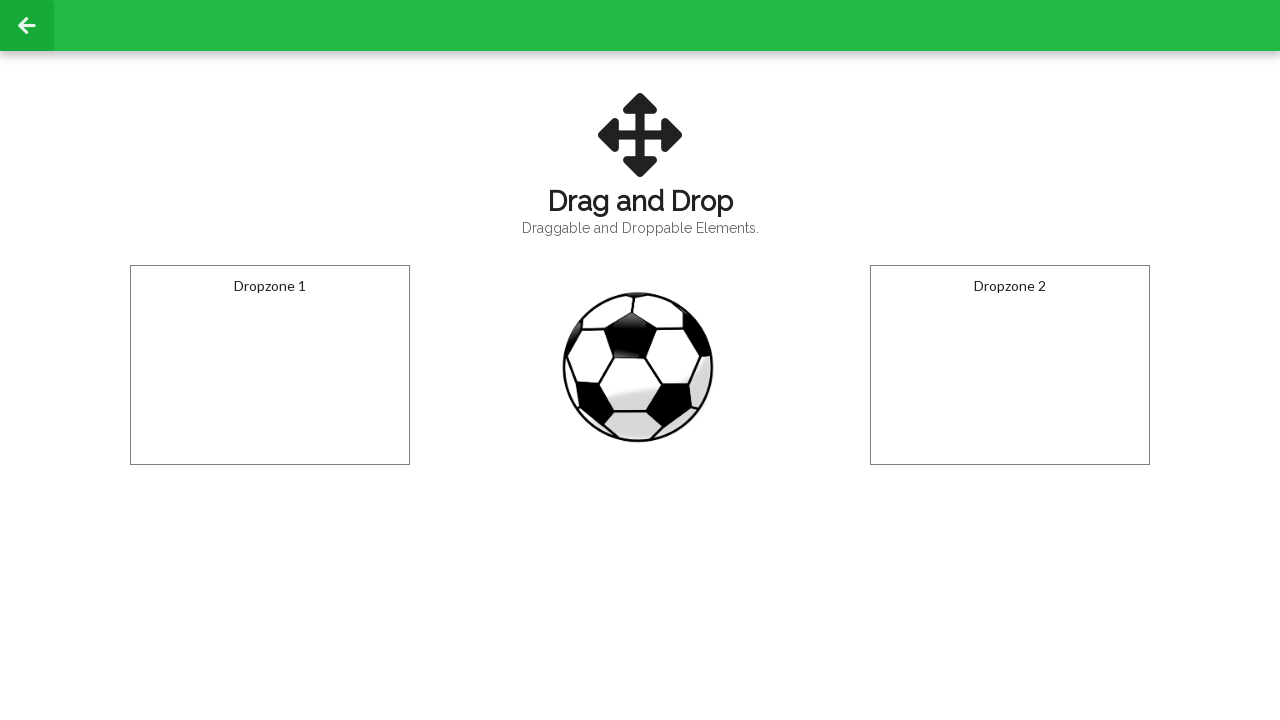

Located first drop target with id 'droppable'
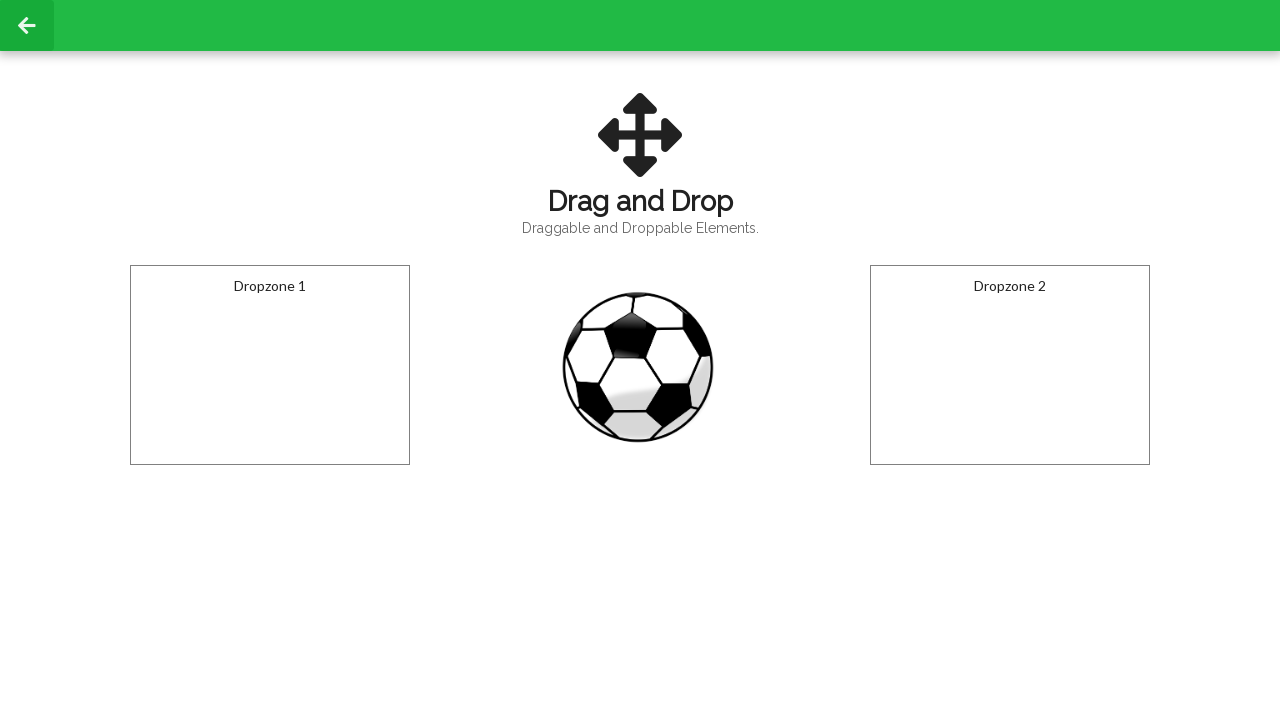

Dragged element to first drop target at (270, 365)
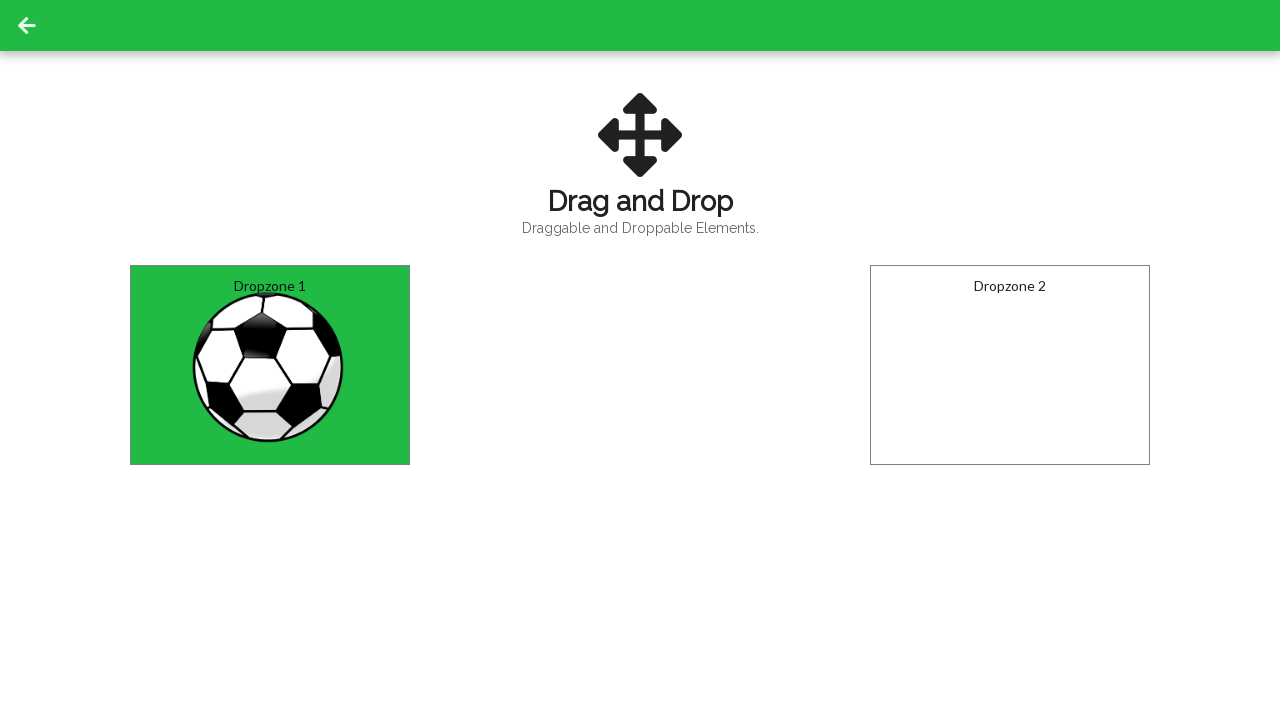

Waited 1 second for drag operation to complete
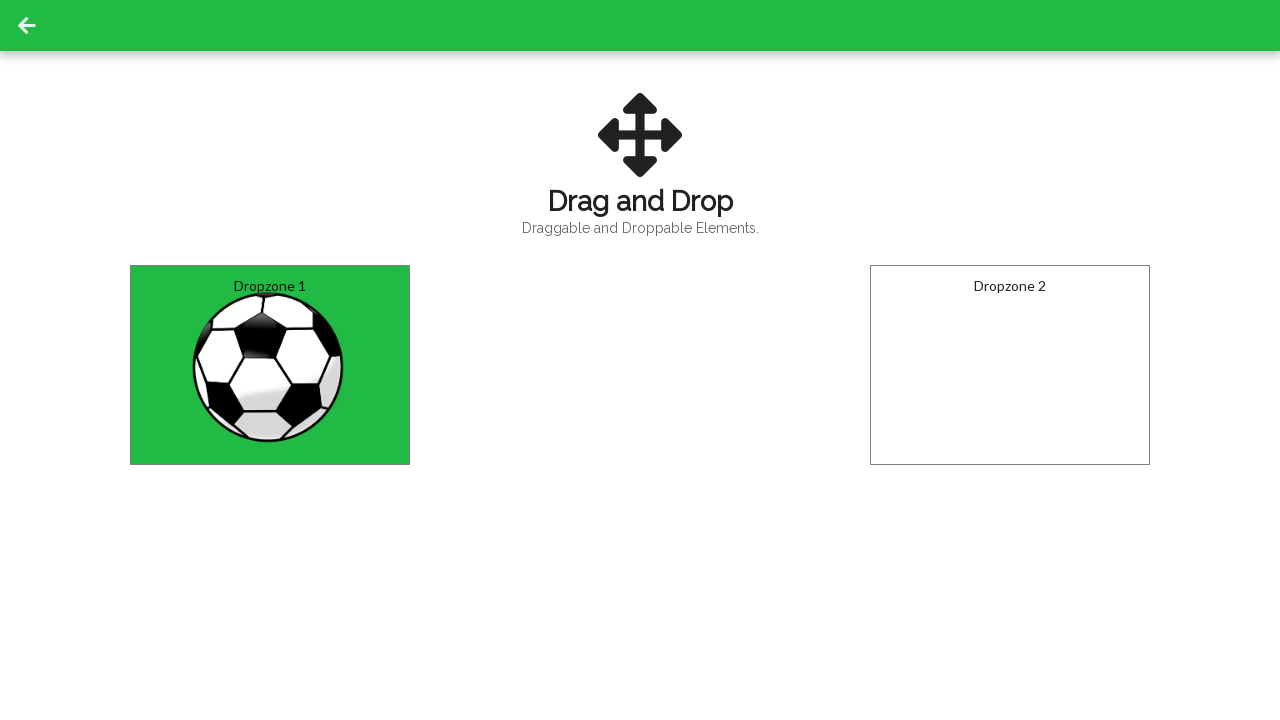

Located second drop target with id 'dropzone2'
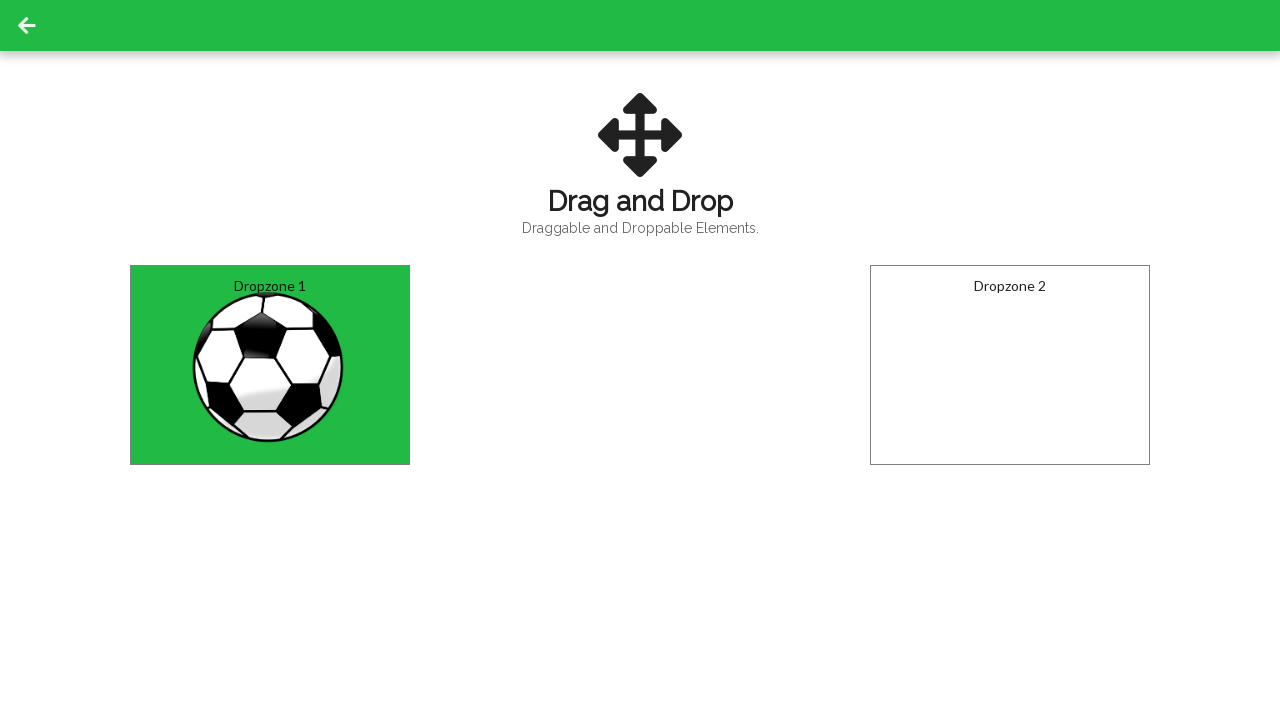

Dragged element to second drop target at (1010, 365)
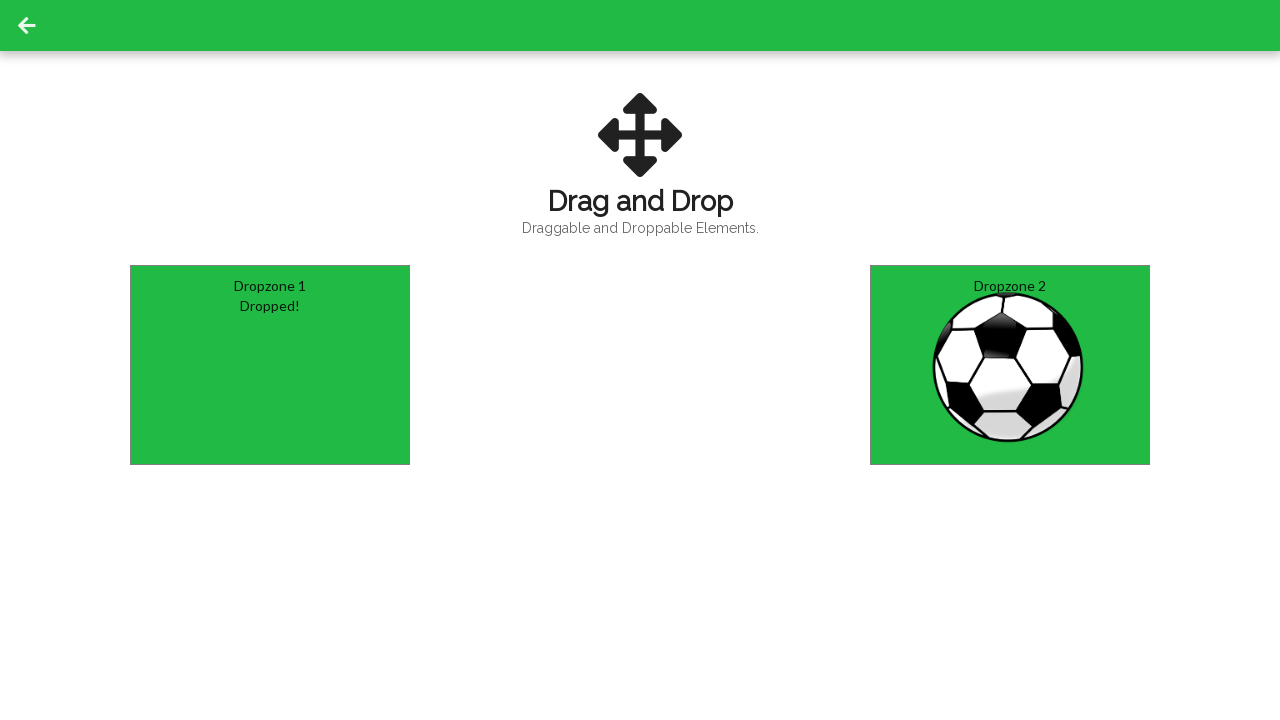

Waited 1 second for second drag operation to complete
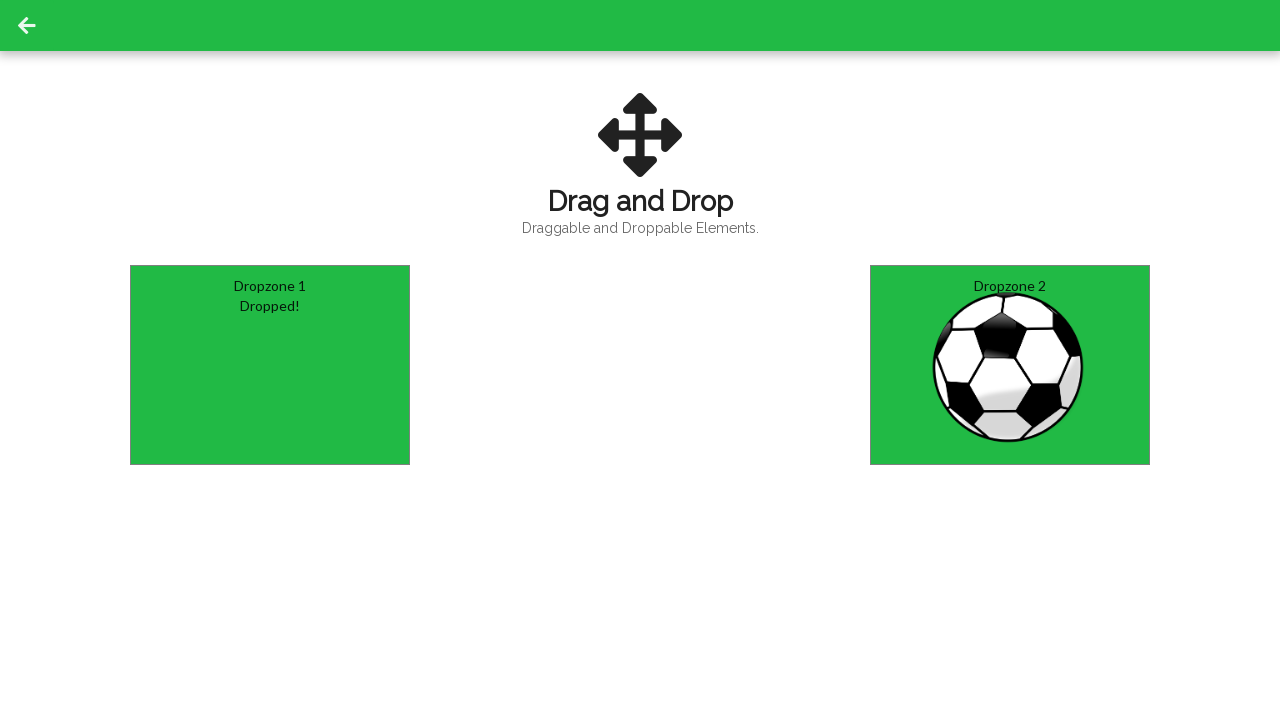

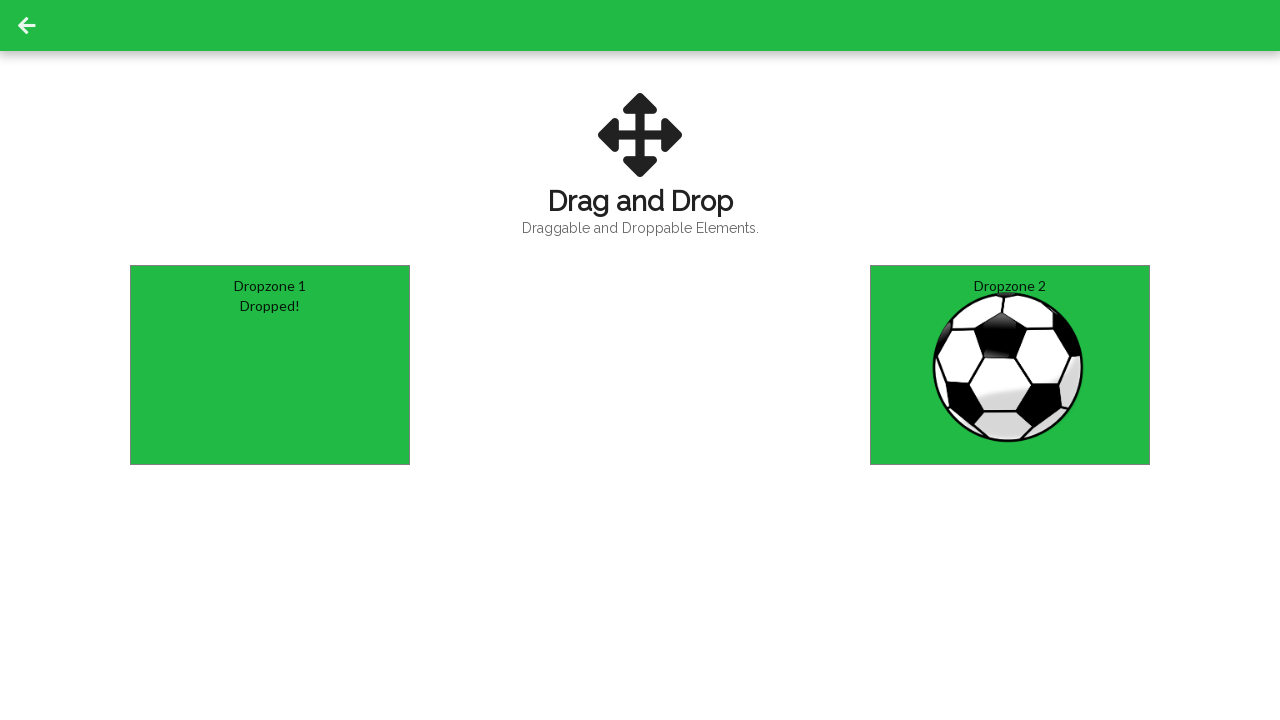